Tests a simple alert by clicking the alert button and accepting the alert.

Starting URL: https://demoqa.com/alerts

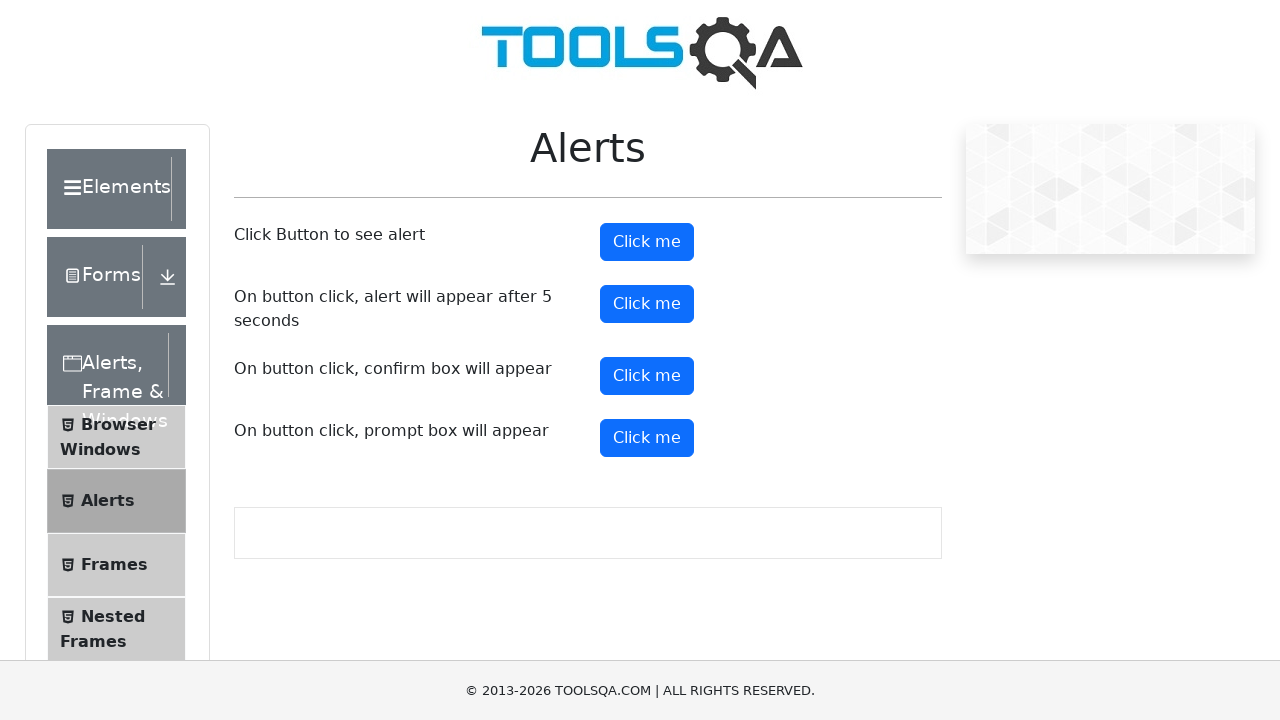

Set up dialog handler to accept alerts
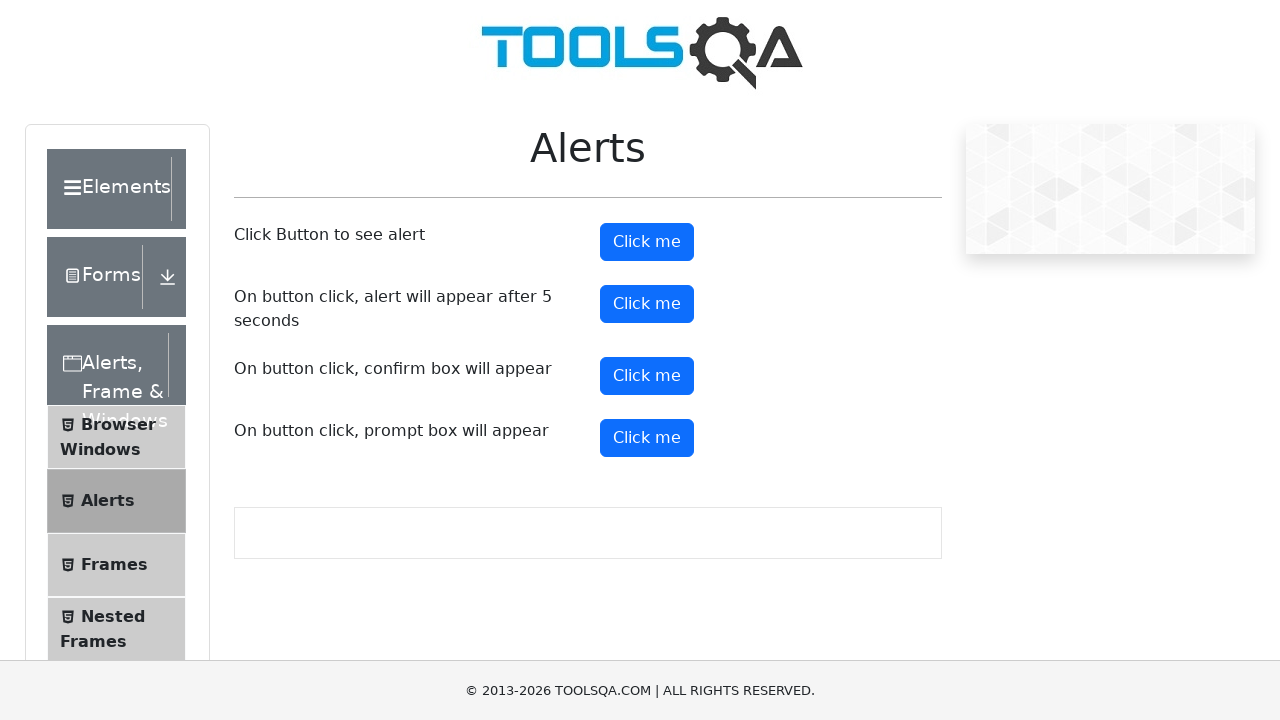

Clicked alert button to trigger simple alert at (647, 242) on #alertButton
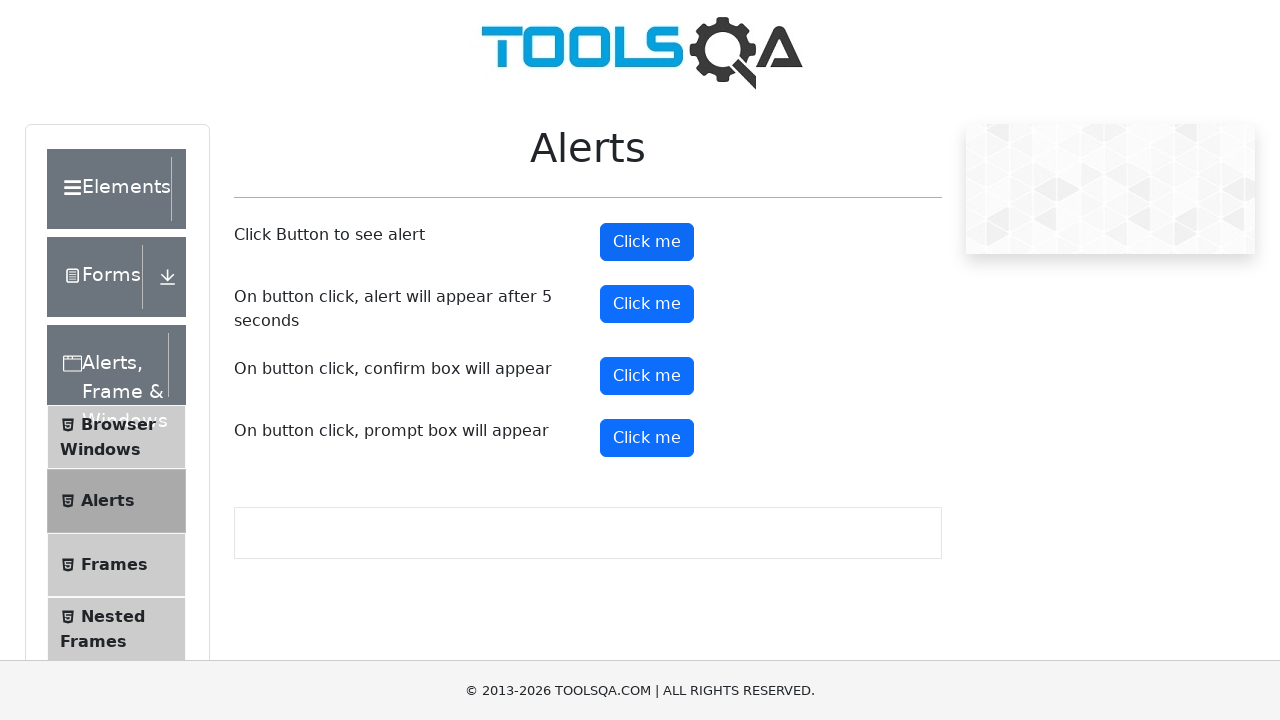

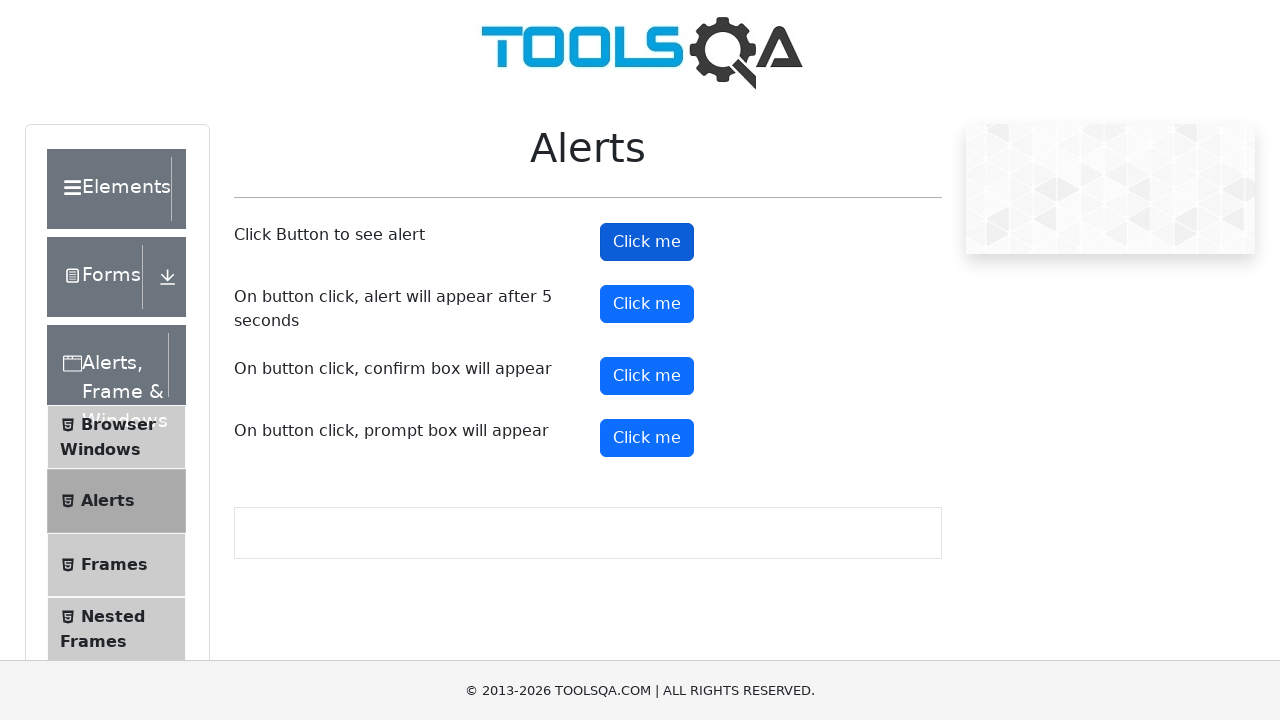